Tests radio button and checkbox interactions by checking visibility, enabled state, and selecting a radio button

Starting URL: https://selenium08.blogspot.com/2019/07/check-box-and-radio-buttons.html

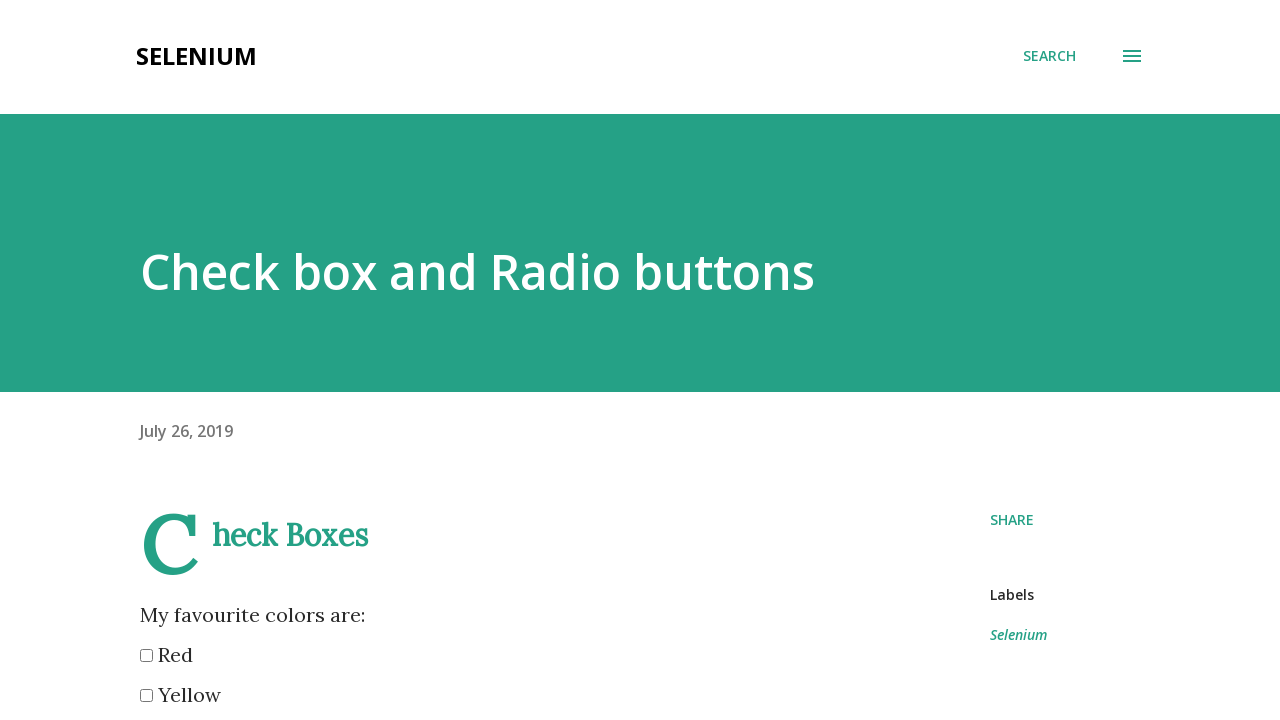

Checked visibility of 'Check box and Radio buttons' heading
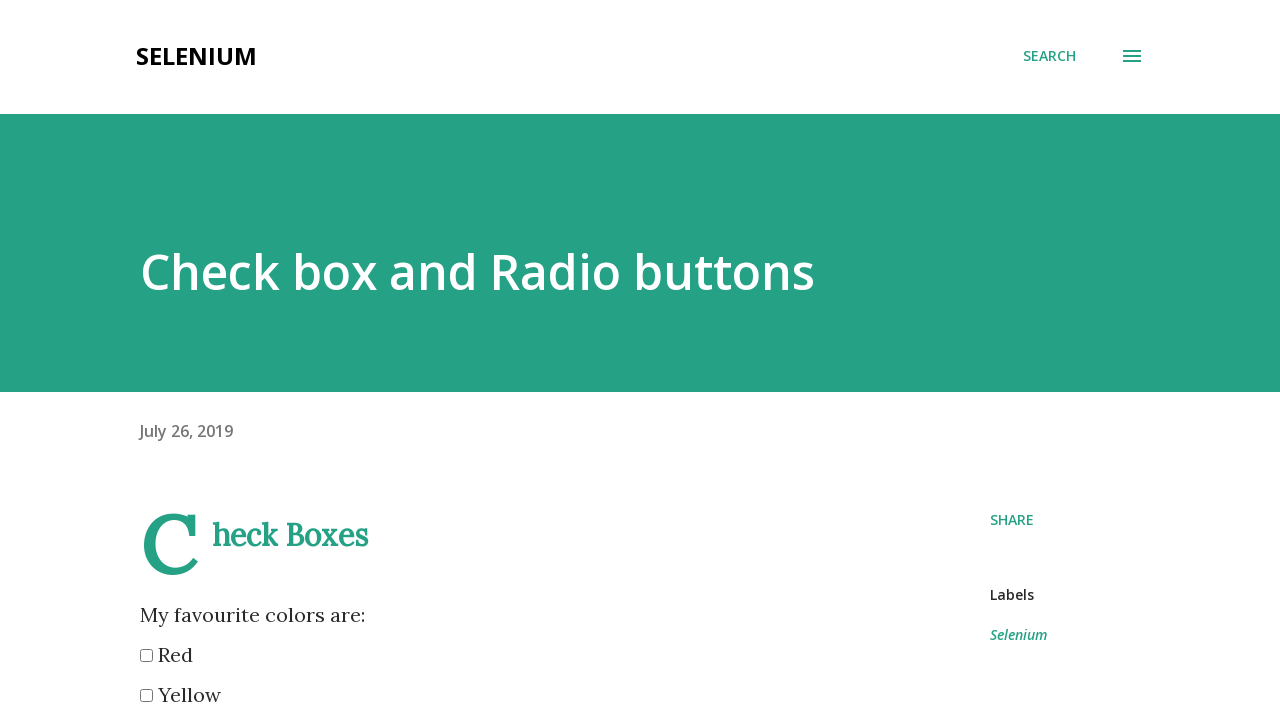

Checked enabled state of heading
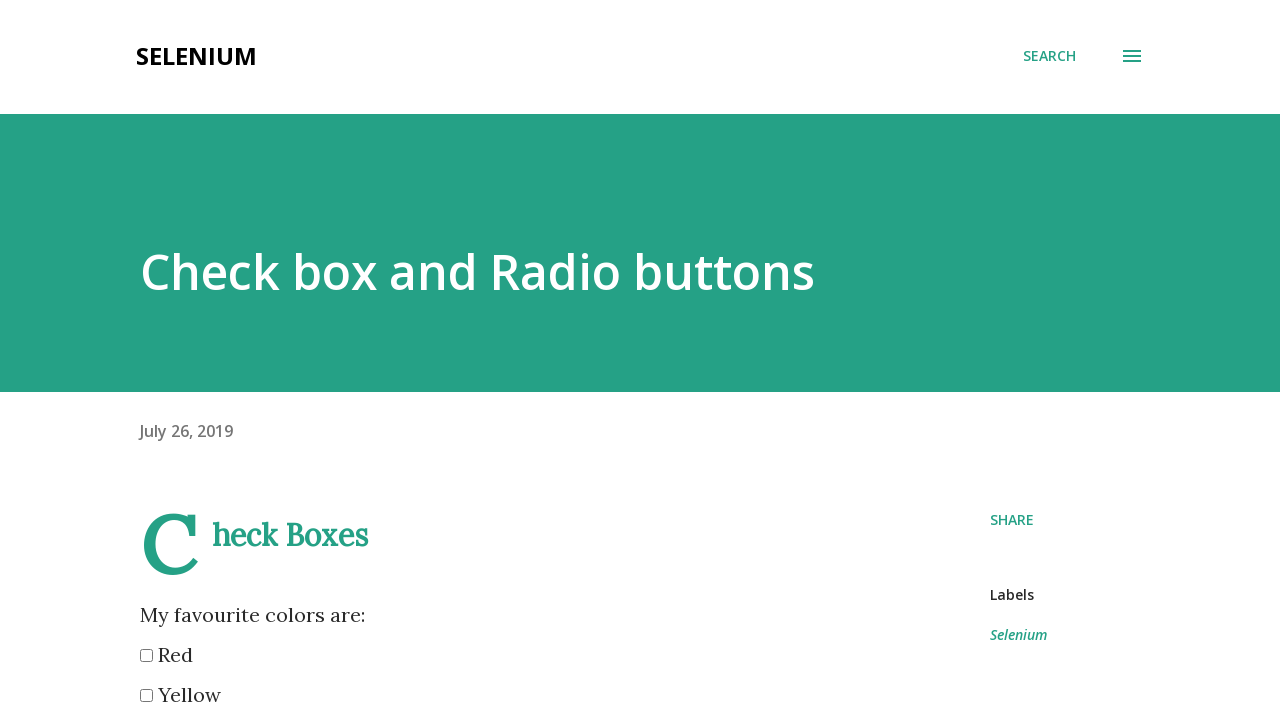

Checked initial selected state of second radio button
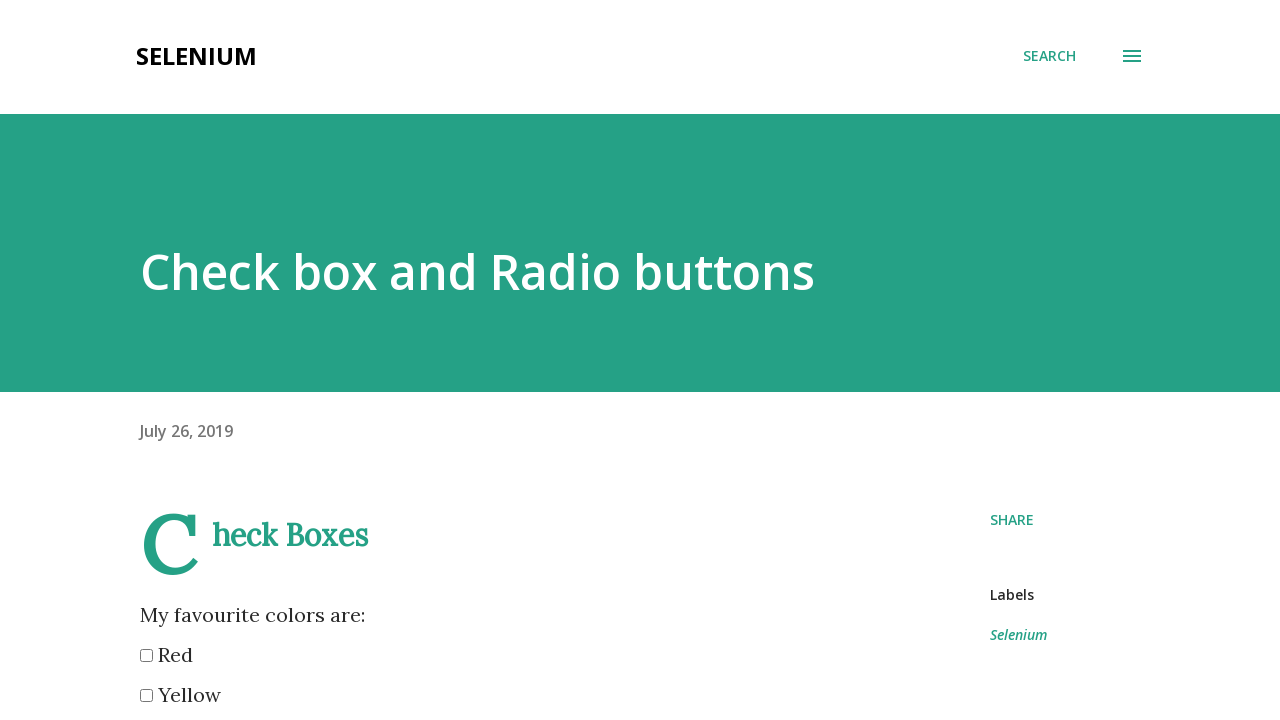

Clicked on second radio button to select it at (146, 360) on xpath=//input[@type='radio'] >> nth=1
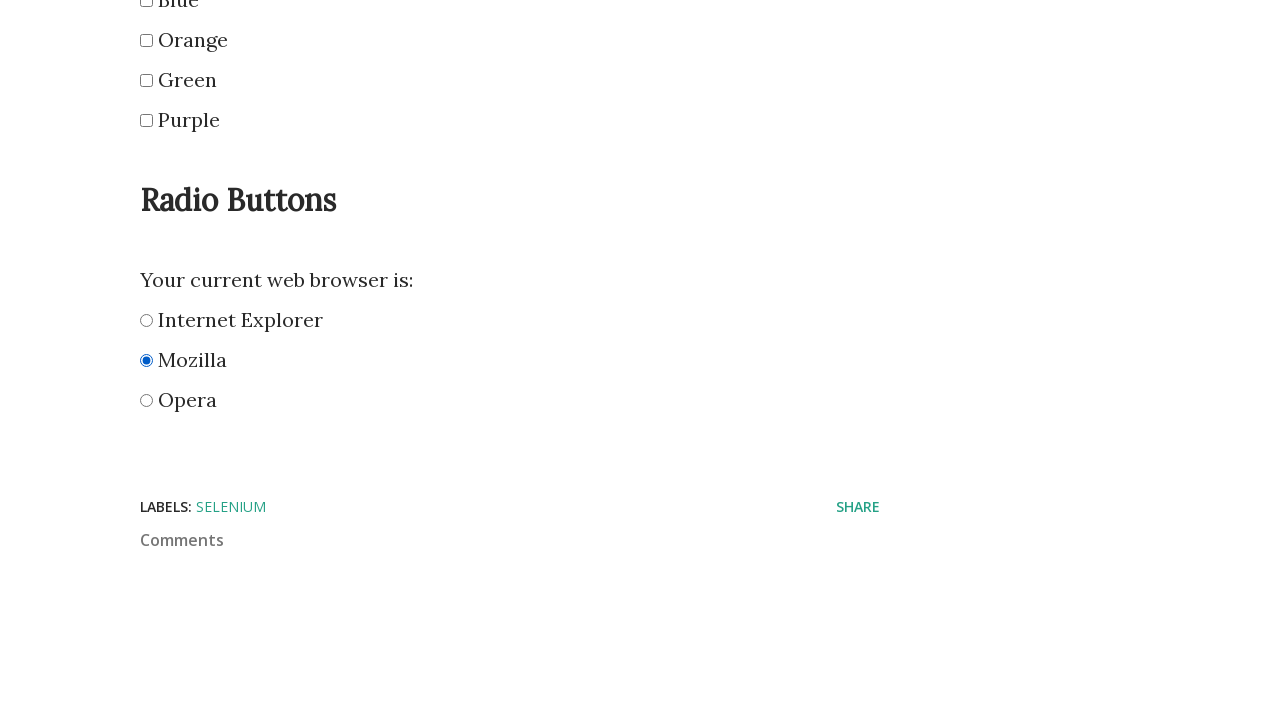

Verified that radio button is now selected after click
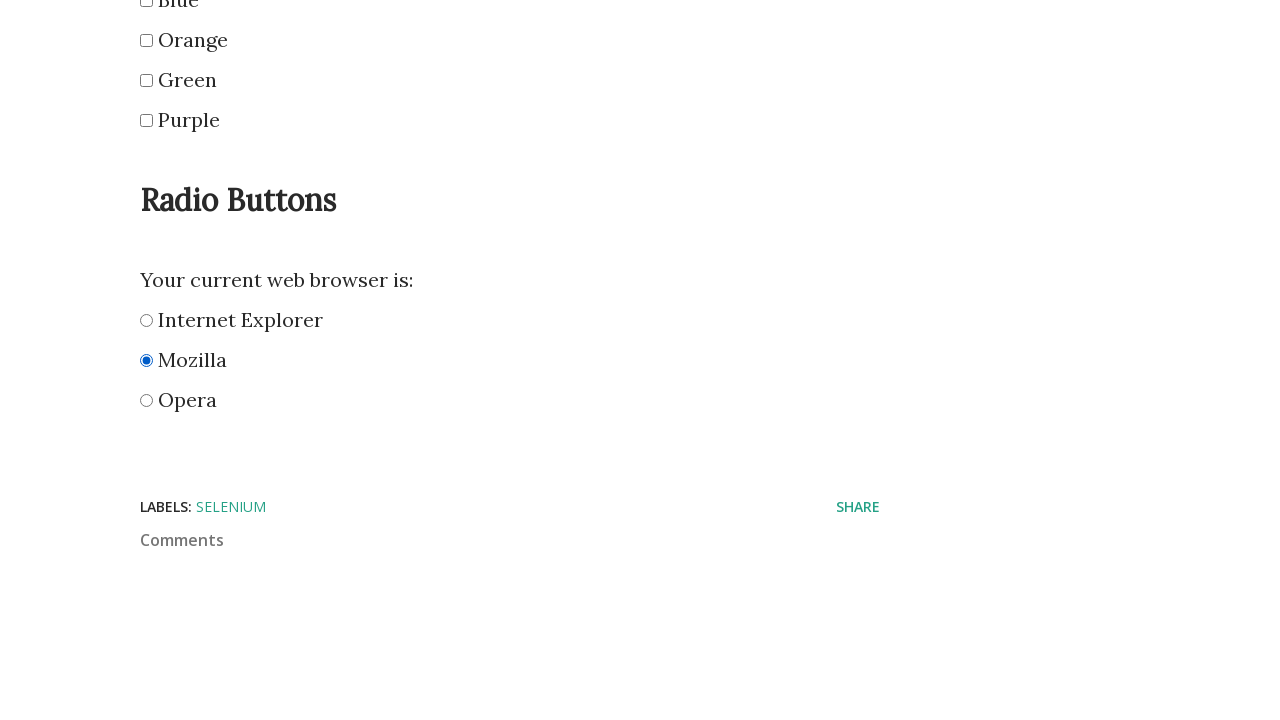

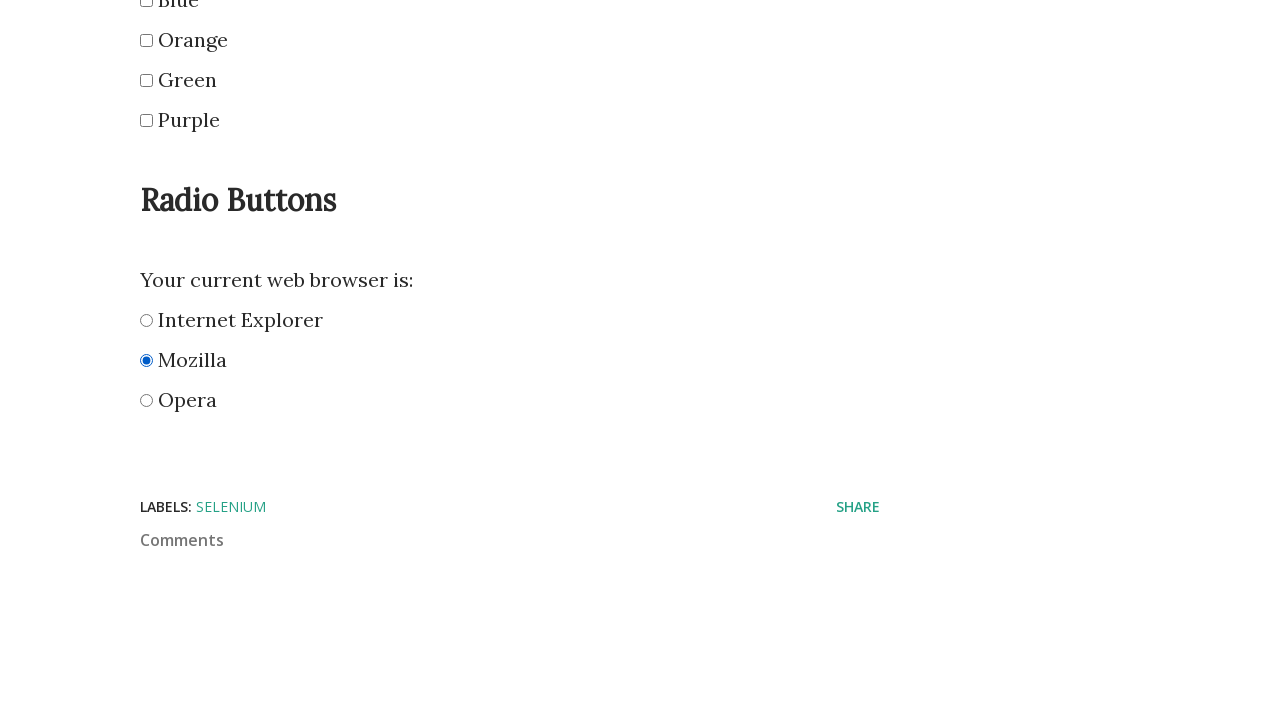